Tests registration form validation with invalid email format, verifying email validation error messages are displayed.

Starting URL: https://alada.vn/tai-khoan/dang-ky.html

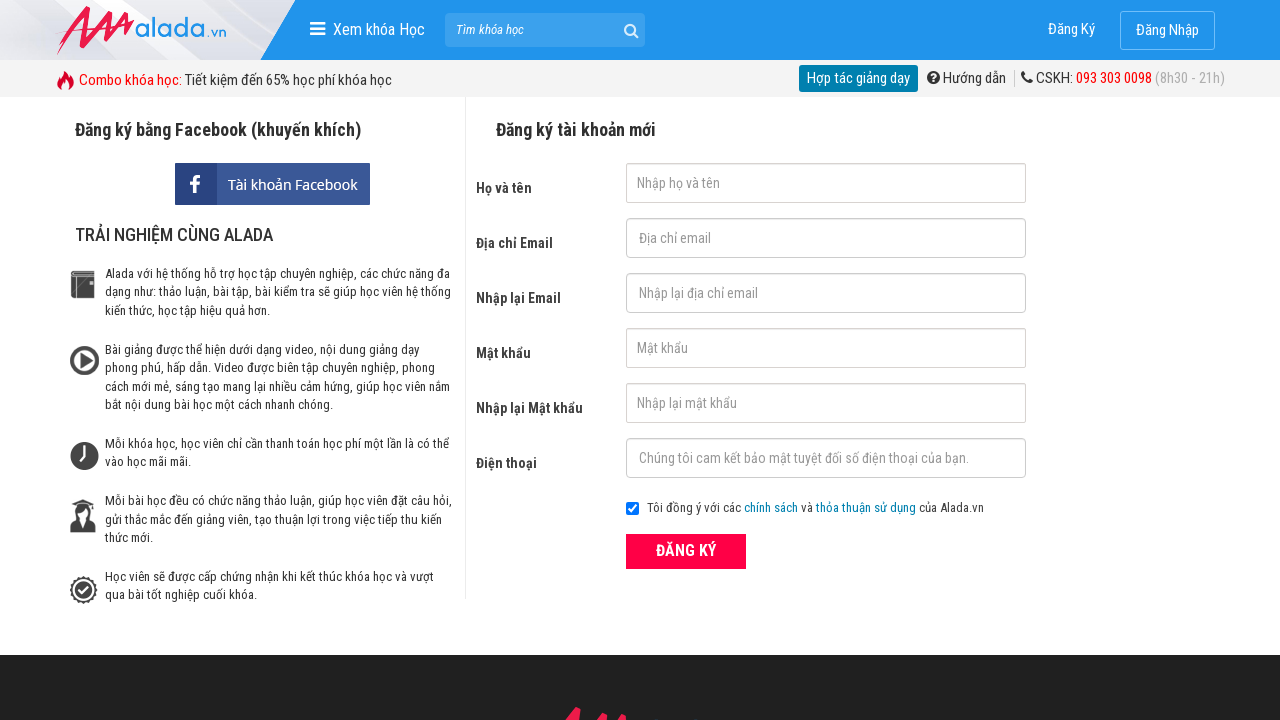

Filled first name field with 'test01' on #txtFirstname
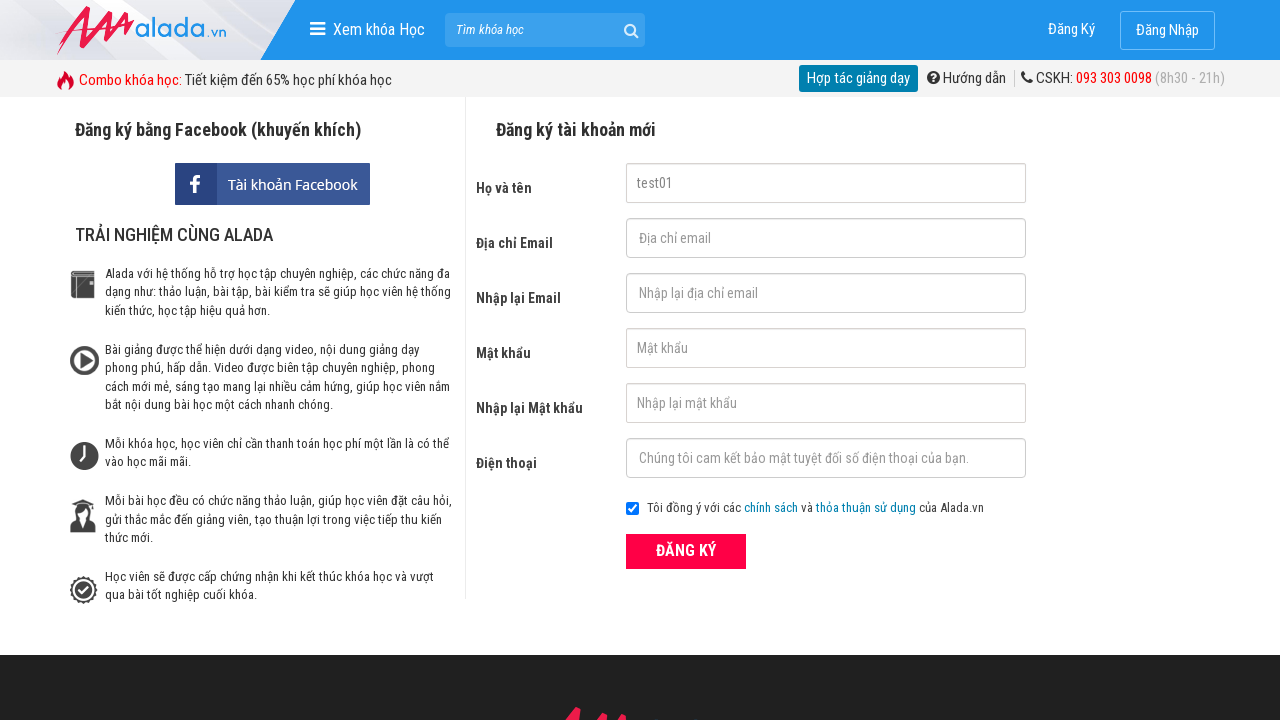

Filled email field with invalid email '123@123@123' on #txtEmail
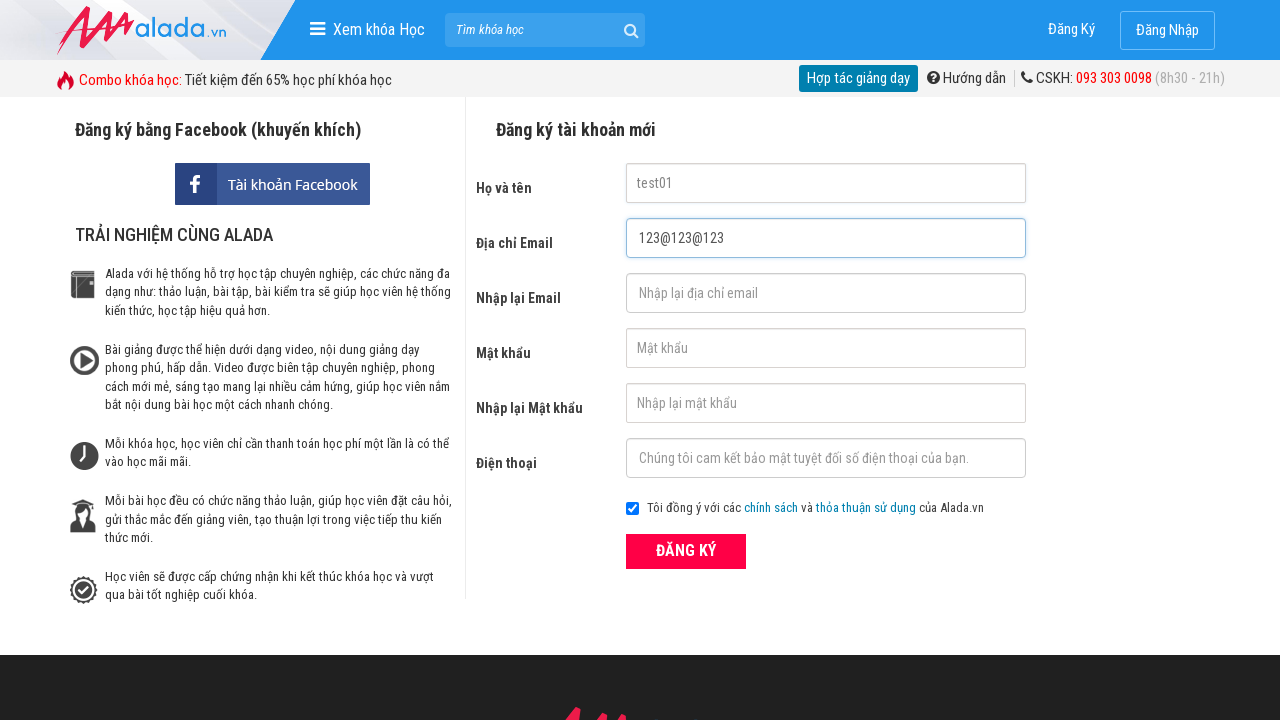

Filled confirm email field with invalid email '123@123@123' on #txtCEmail
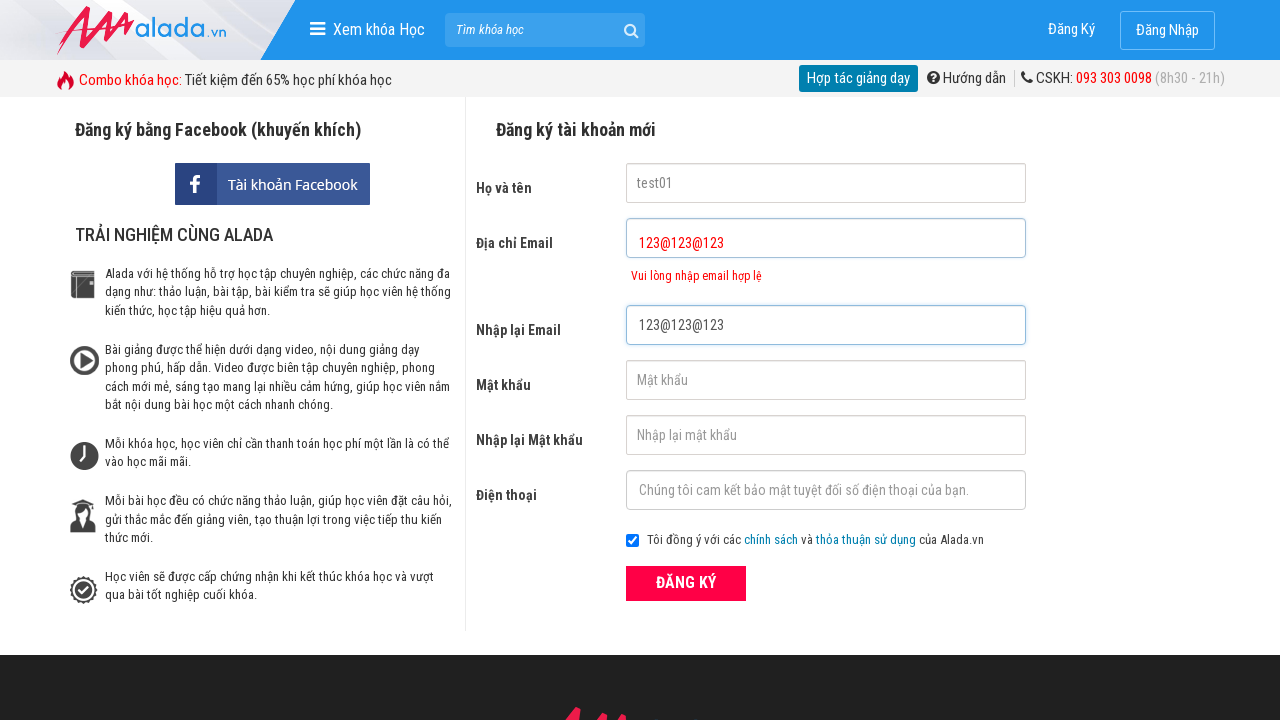

Filled password field with '12345678' on #txtPassword
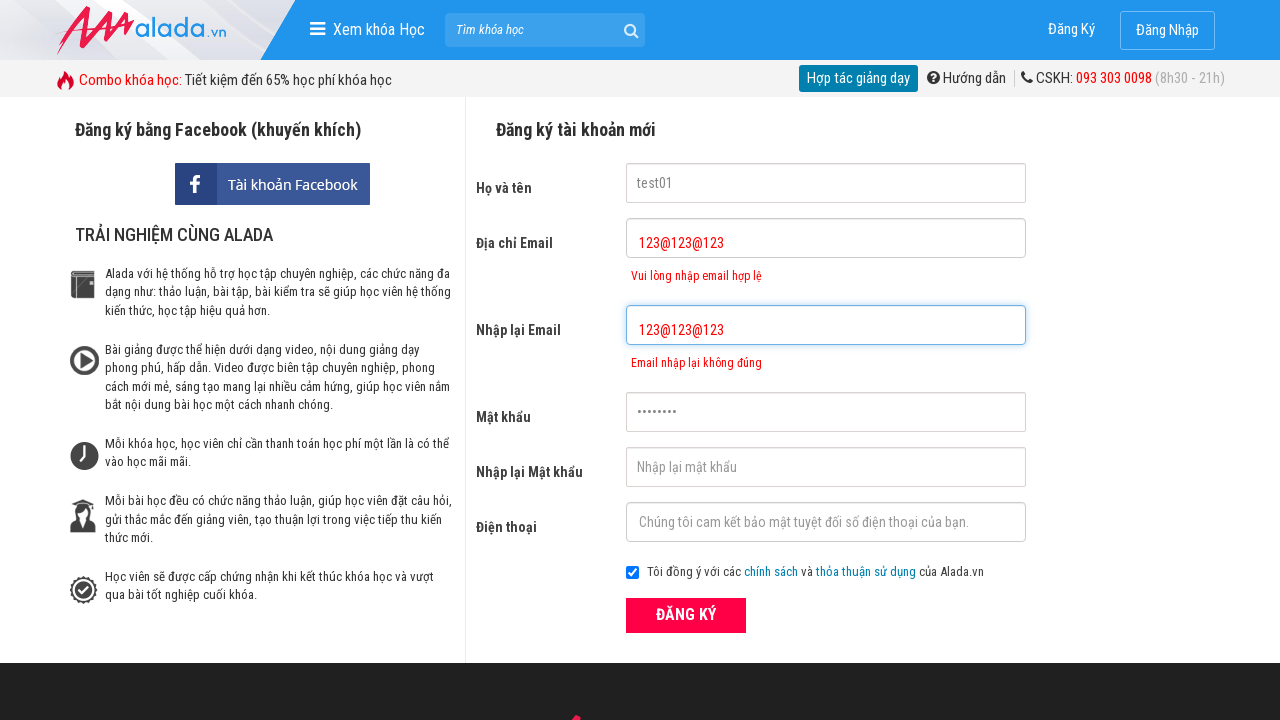

Filled confirm password field with '12345678' on #txtCPassword
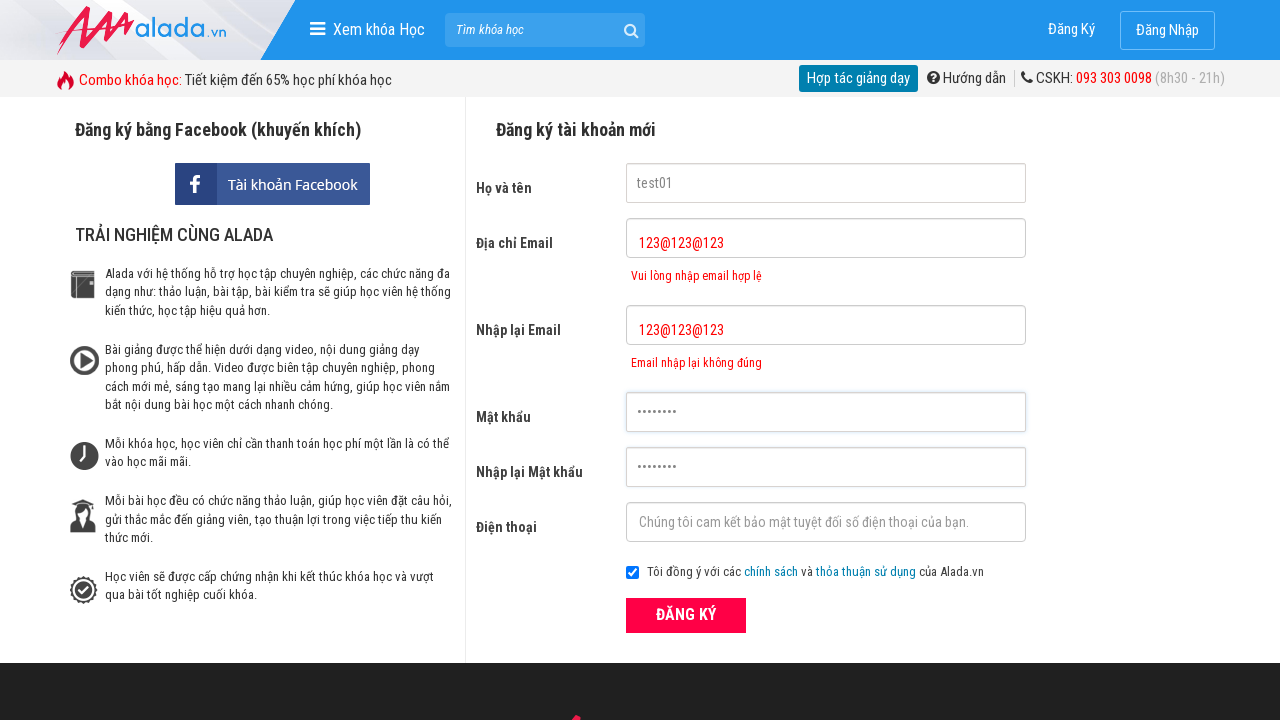

Filled phone field with '0987654321' on #txtPhone
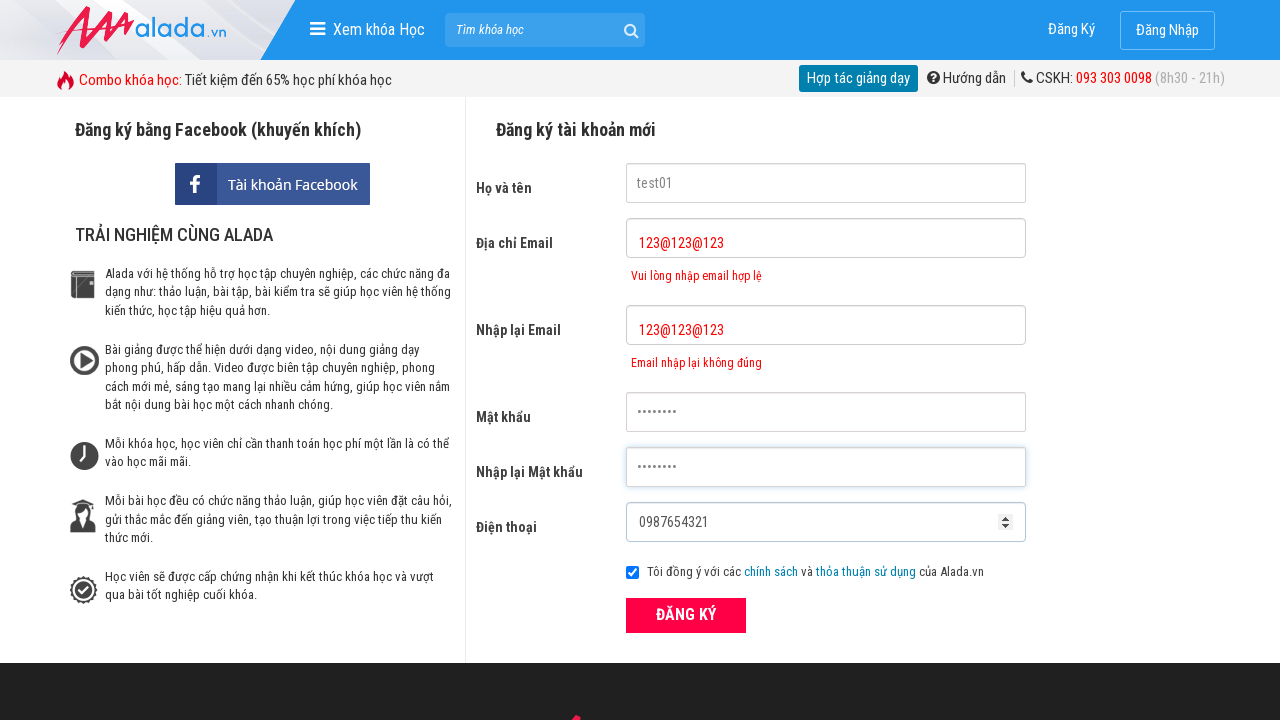

Clicked ĐĂNG KÝ (Register) button to submit form at (686, 615) on xpath=//form[@id='frmLogin']//button[text()='ĐĂNG KÝ']
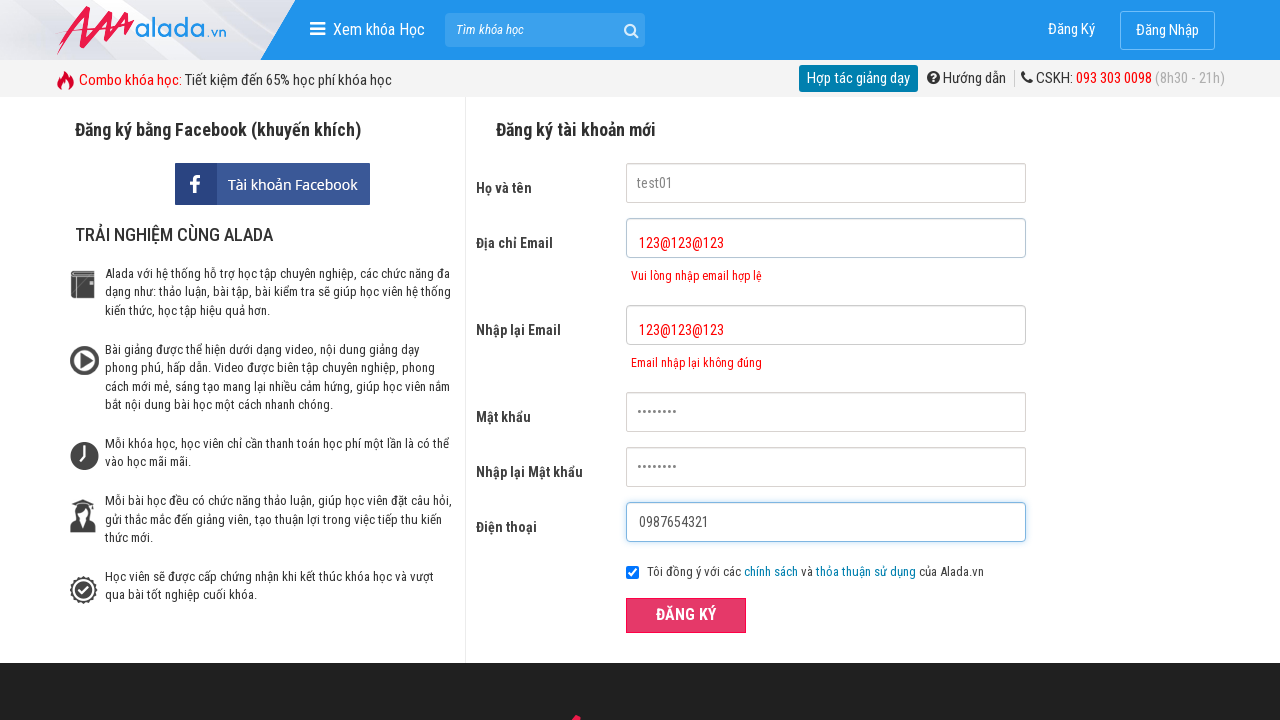

Email error message appeared for primary email field
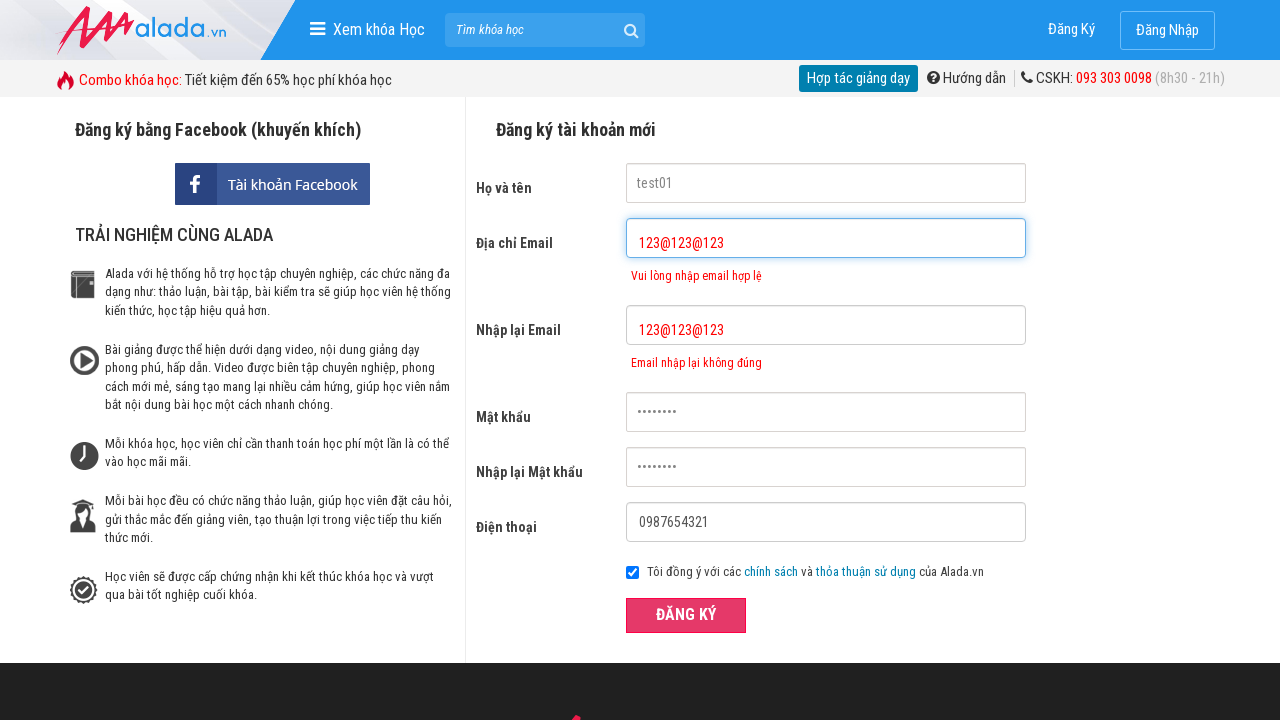

Email error message appeared for confirm email field, validating invalid email format rejection
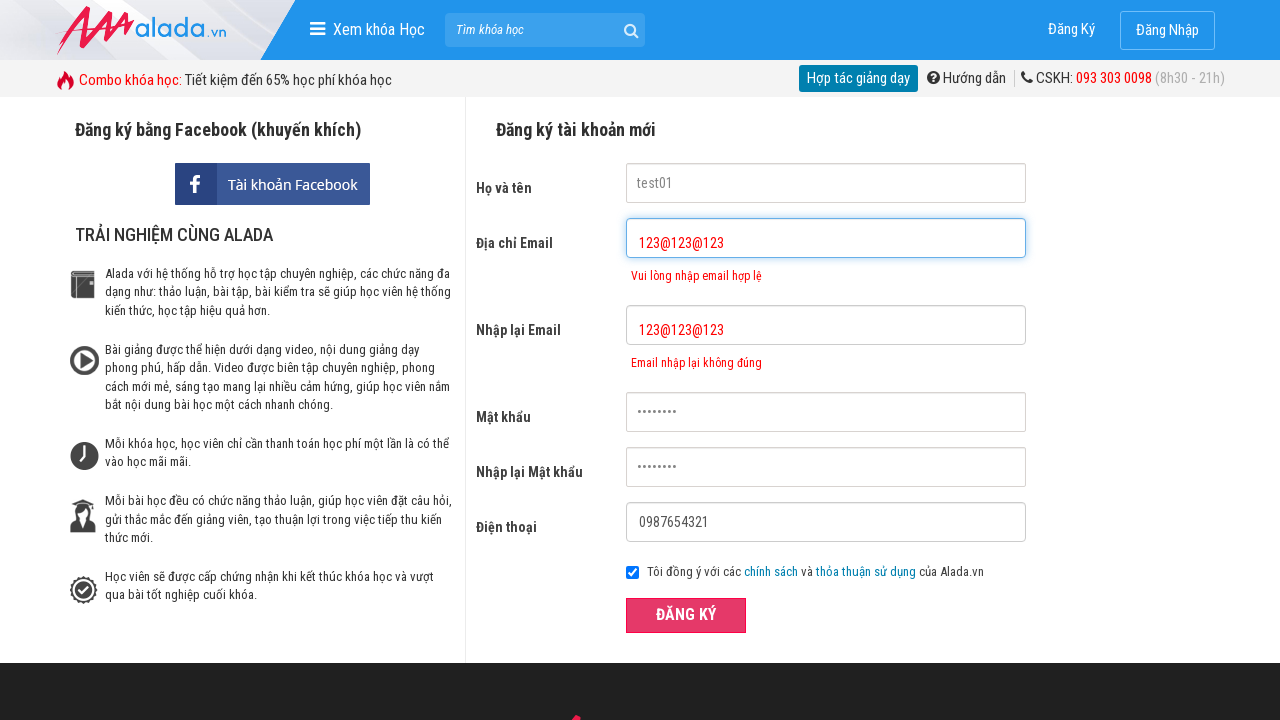

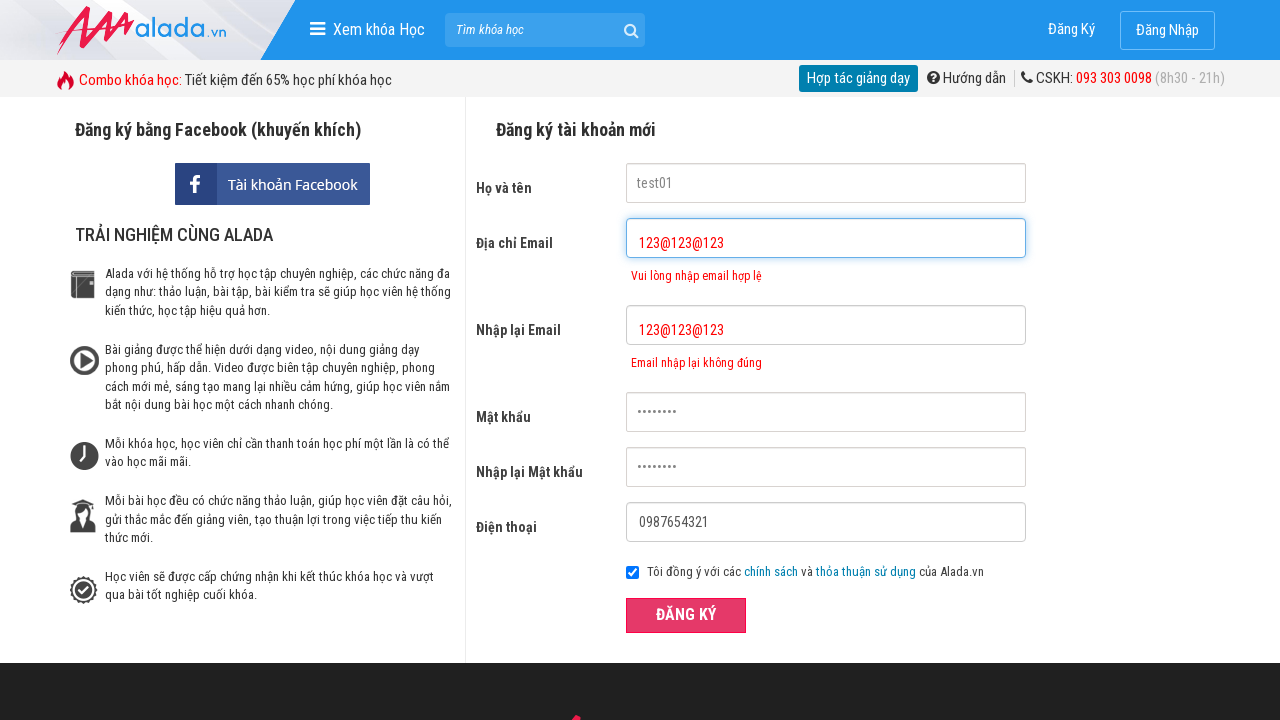